Tests filtering to display only completed todo items

Starting URL: https://demo.playwright.dev/todomvc

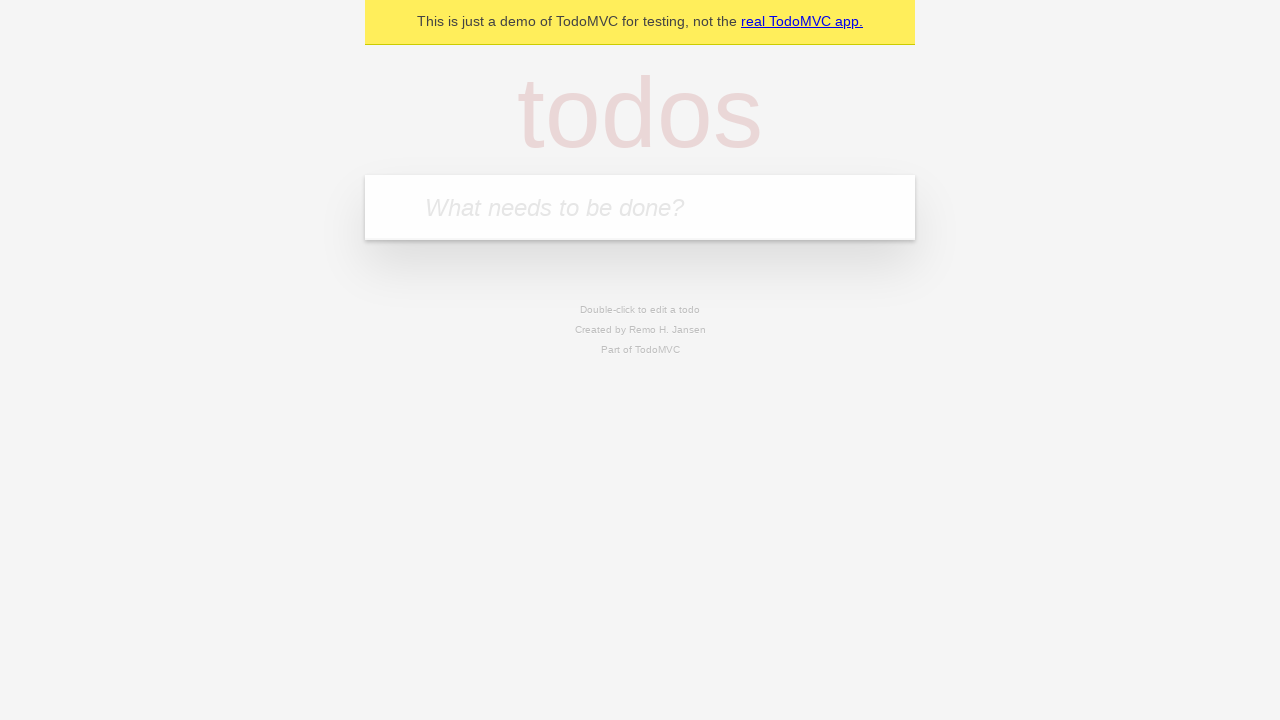

Filled todo input with 'buy some cheese' on internal:attr=[placeholder="What needs to be done?"i]
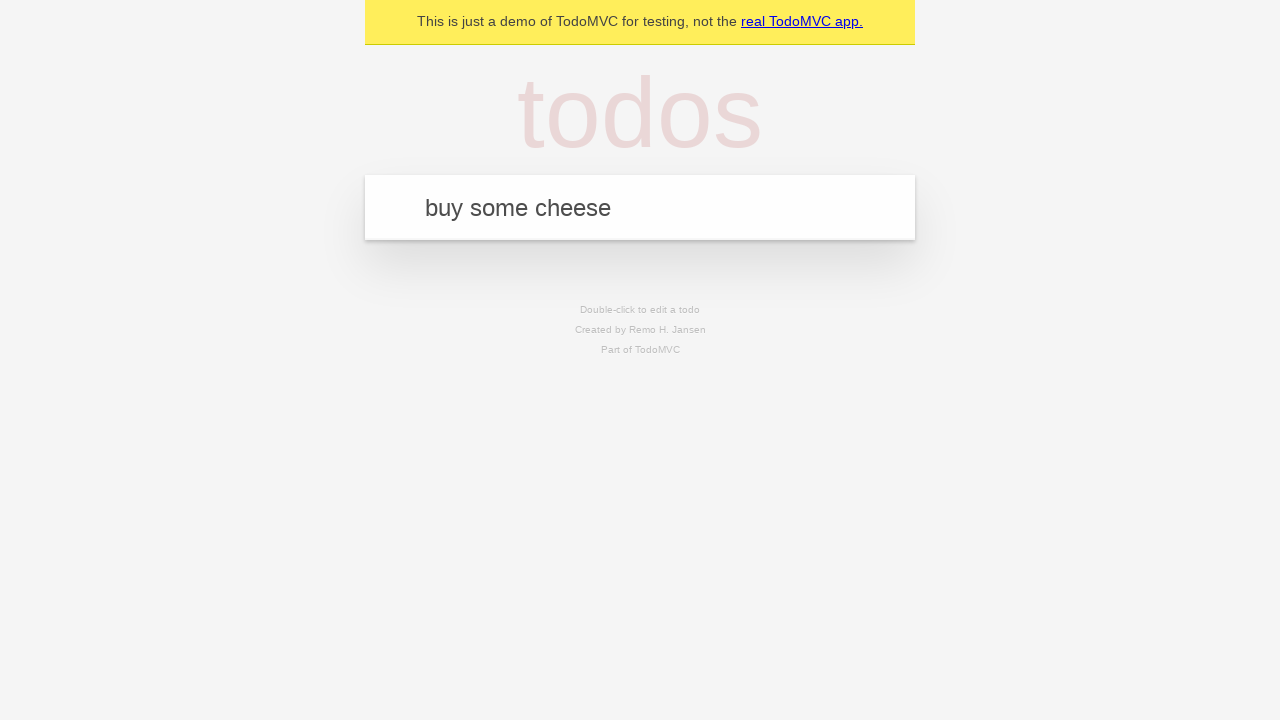

Pressed Enter to add 'buy some cheese' to todo list on internal:attr=[placeholder="What needs to be done?"i]
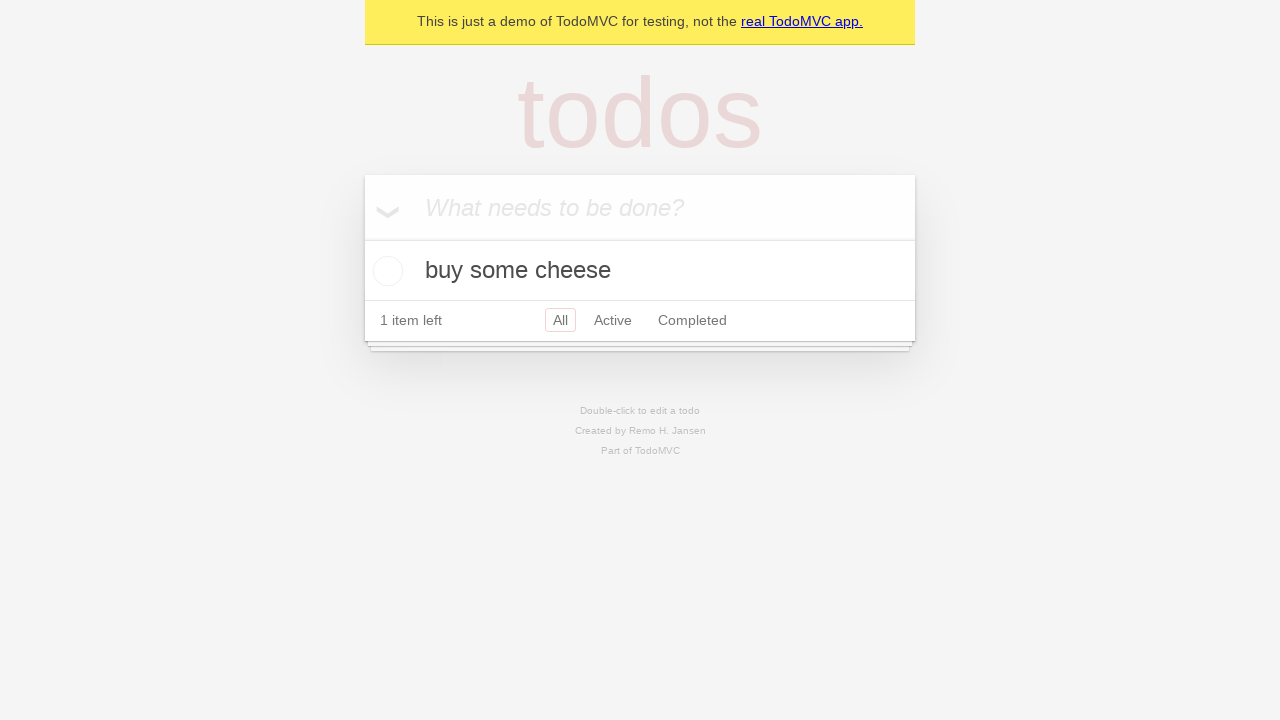

Filled todo input with 'feed the cat' on internal:attr=[placeholder="What needs to be done?"i]
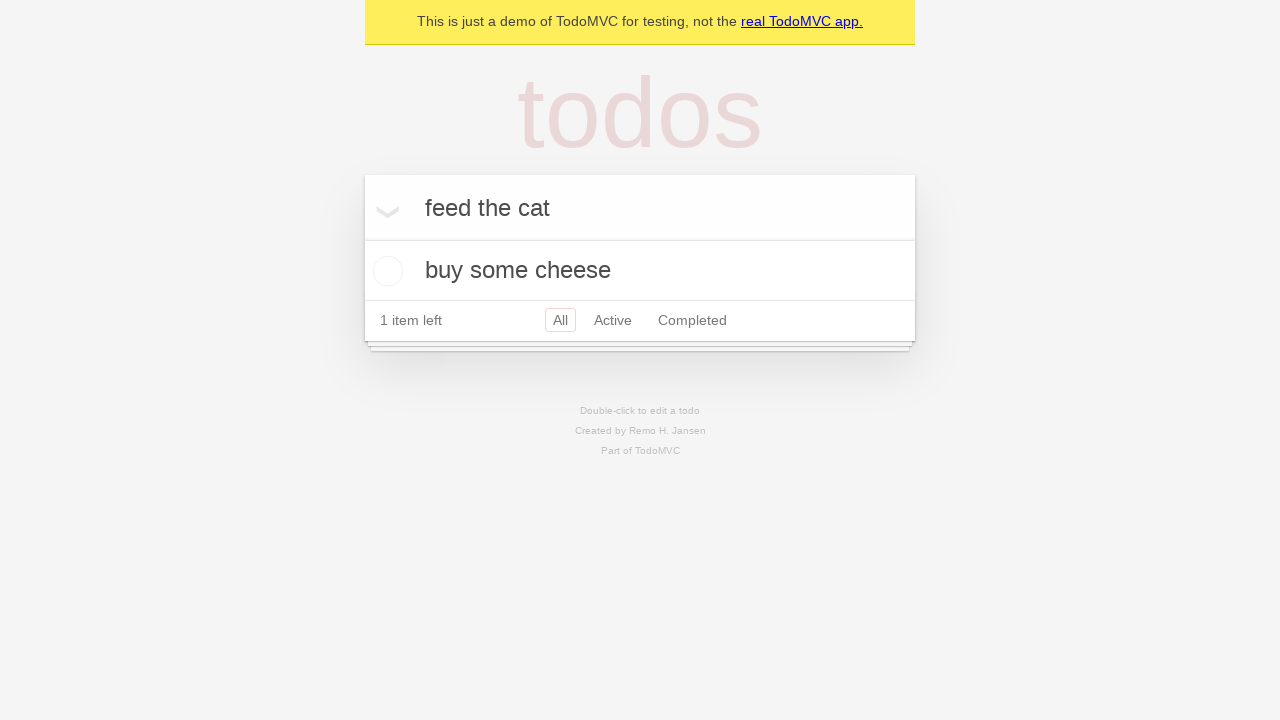

Pressed Enter to add 'feed the cat' to todo list on internal:attr=[placeholder="What needs to be done?"i]
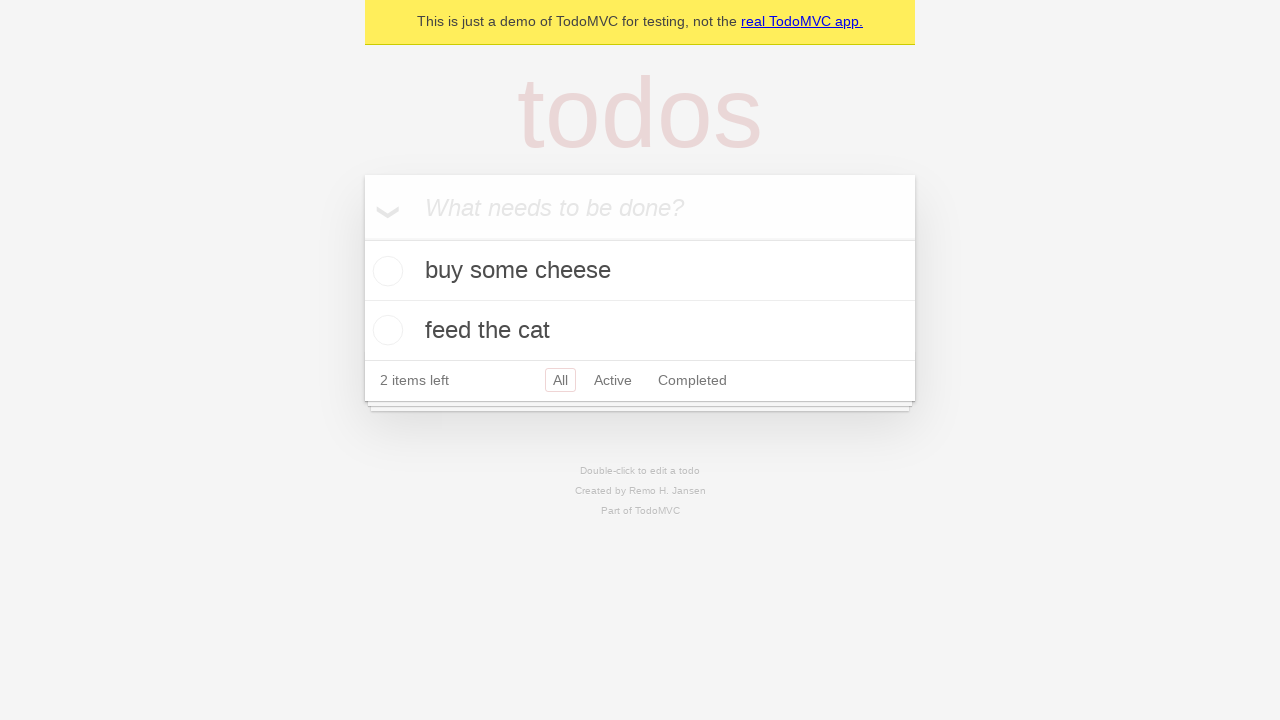

Filled todo input with 'book a doctors appointment' on internal:attr=[placeholder="What needs to be done?"i]
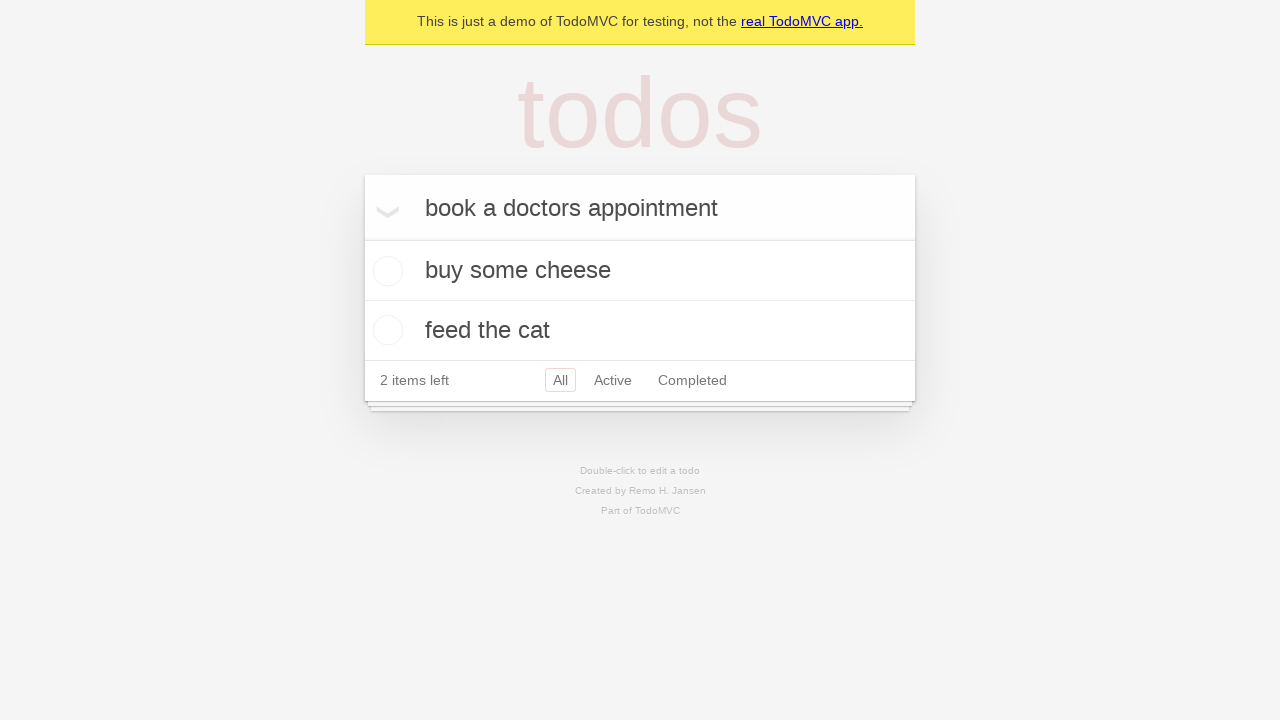

Pressed Enter to add 'book a doctors appointment' to todo list on internal:attr=[placeholder="What needs to be done?"i]
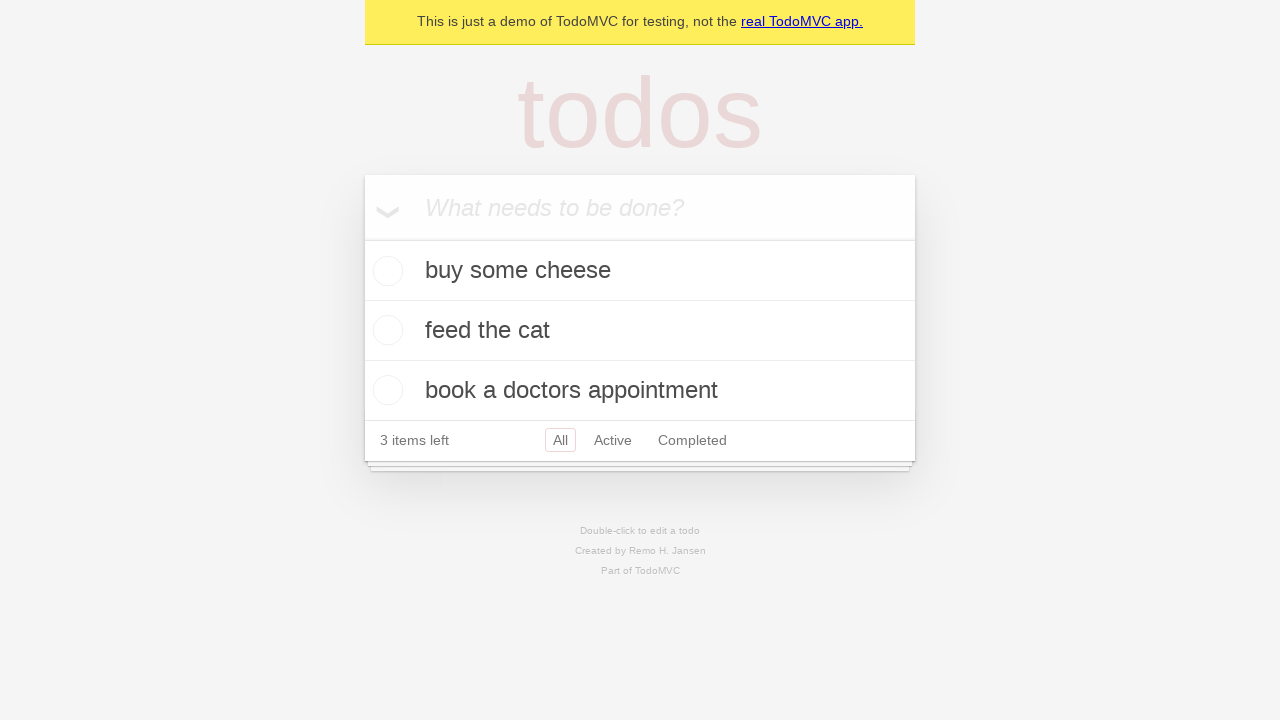

All 3 todo items have been created and are visible
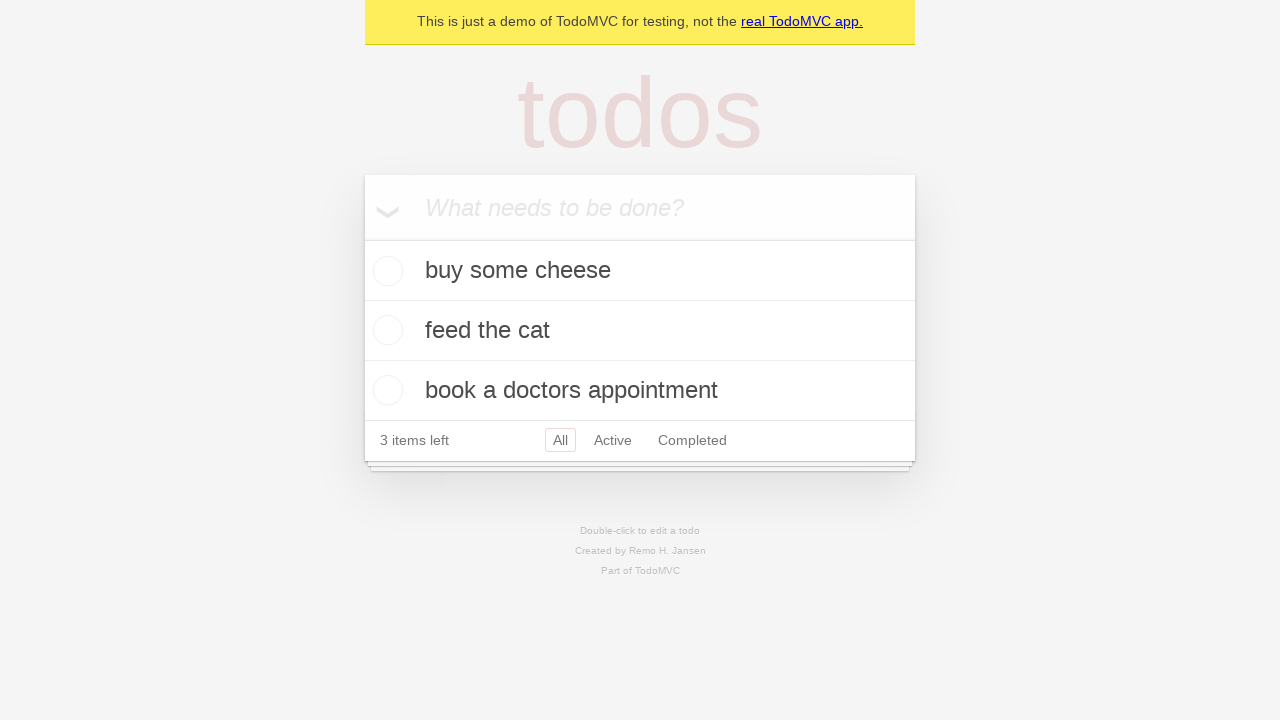

Checked the second todo item (feed the cat) as completed at (385, 330) on internal:testid=[data-testid="todo-item"s] >> nth=1 >> internal:role=checkbox
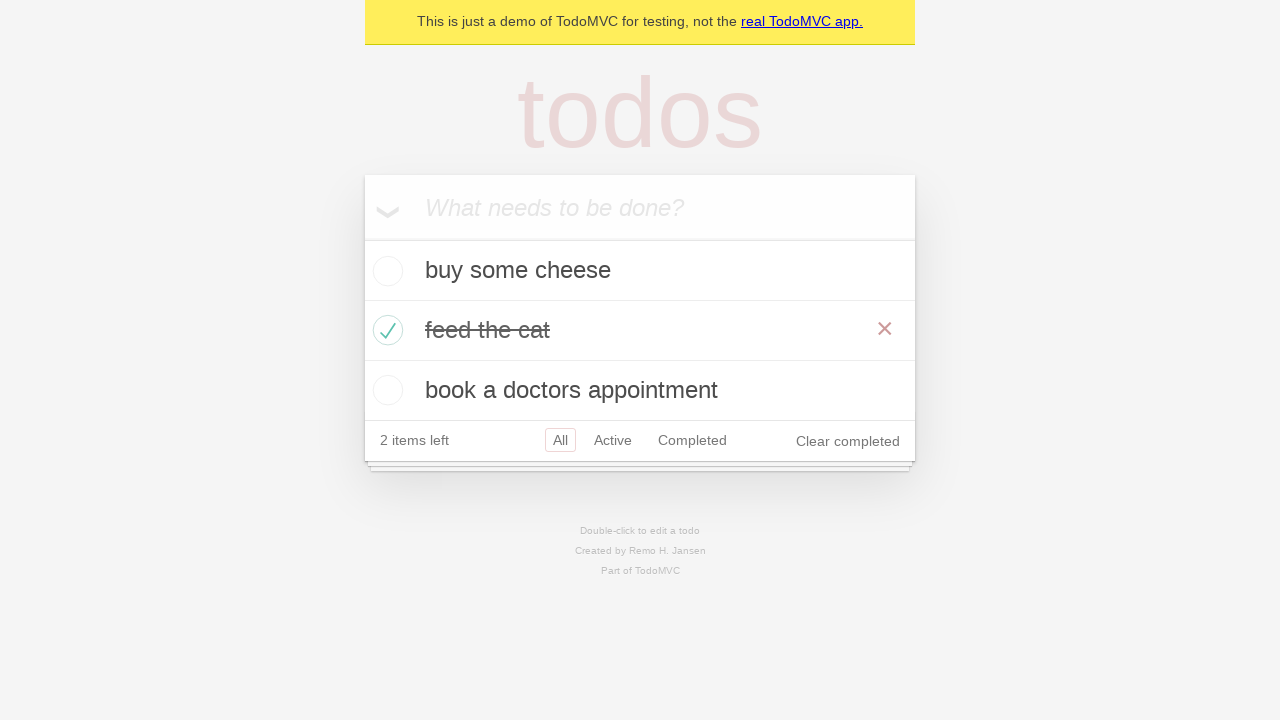

Clicked on the 'Completed' filter link at (692, 440) on internal:role=link[name="Completed"i]
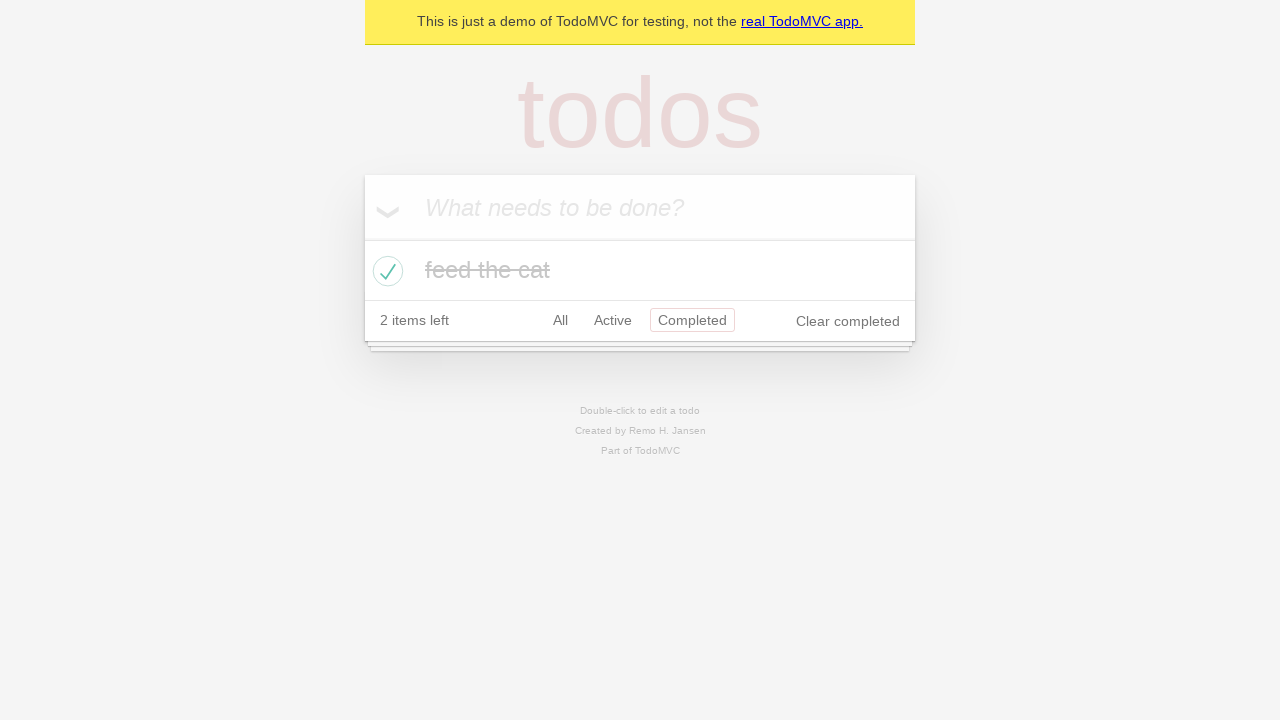

Filtered view now displays only 1 completed item
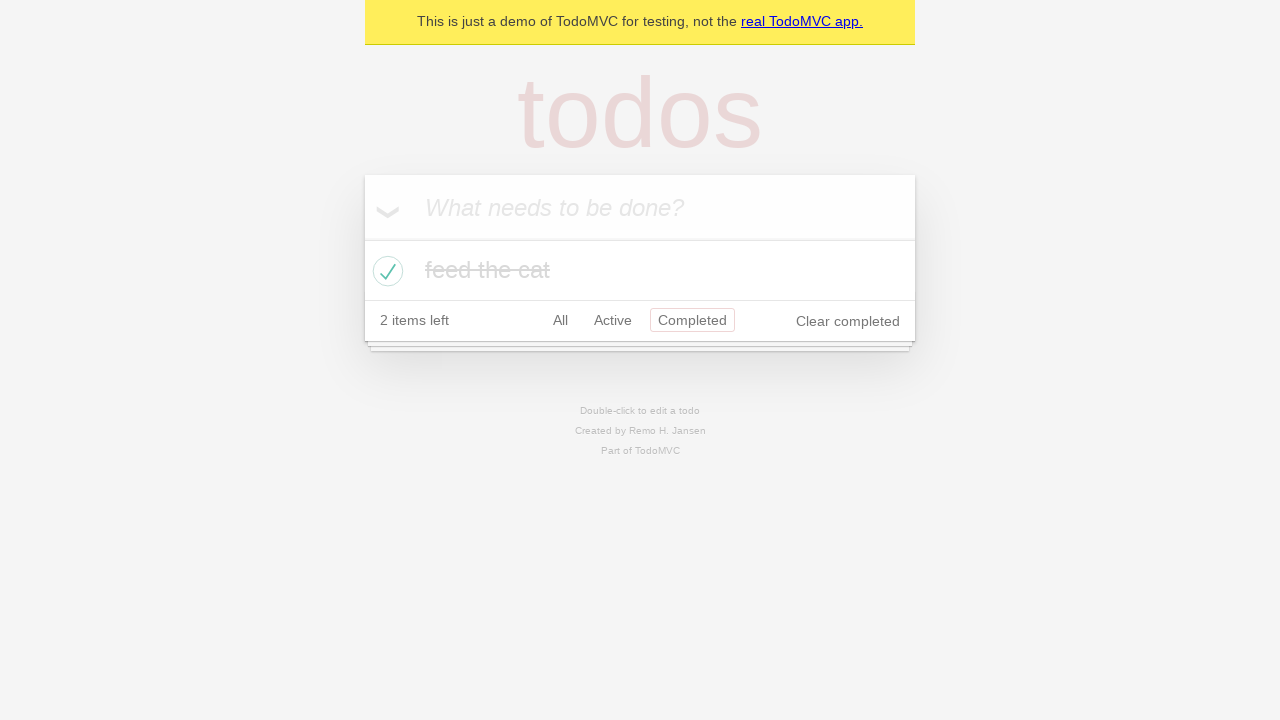

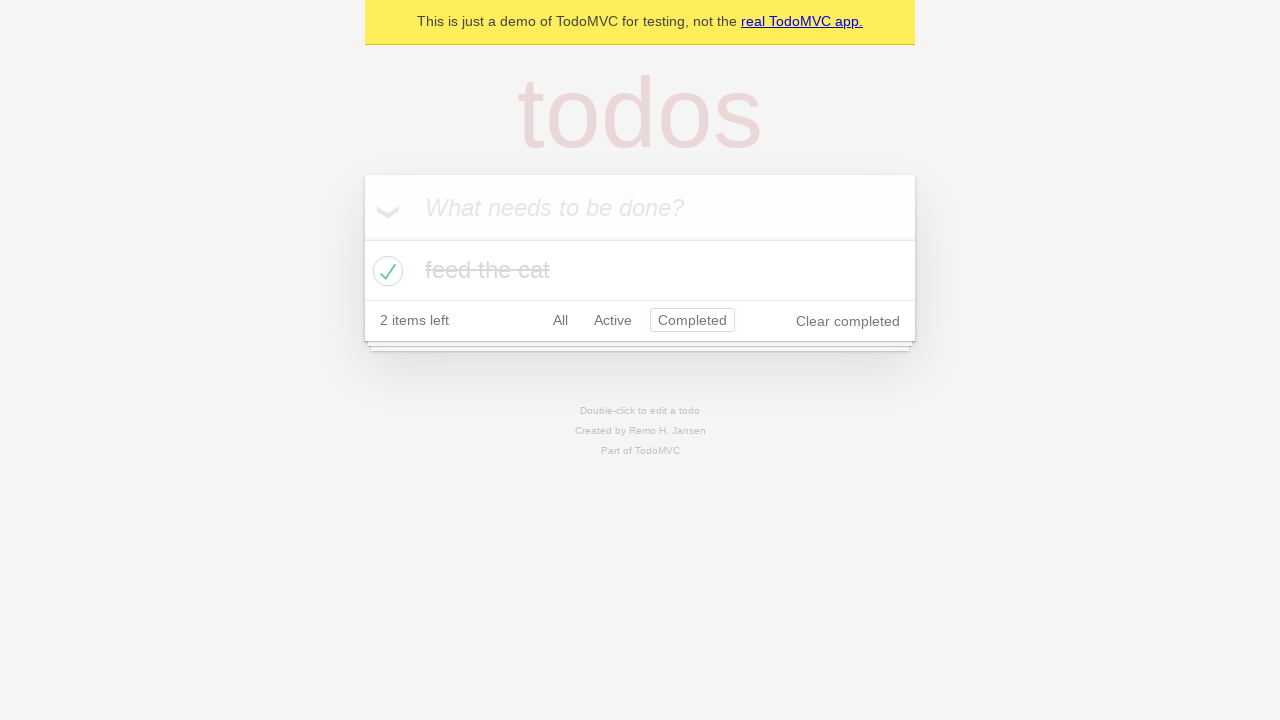